Tests the text box form by focusing on and filling the Full Name input field with a sample name

Starting URL: https://demoqa.com/text-box

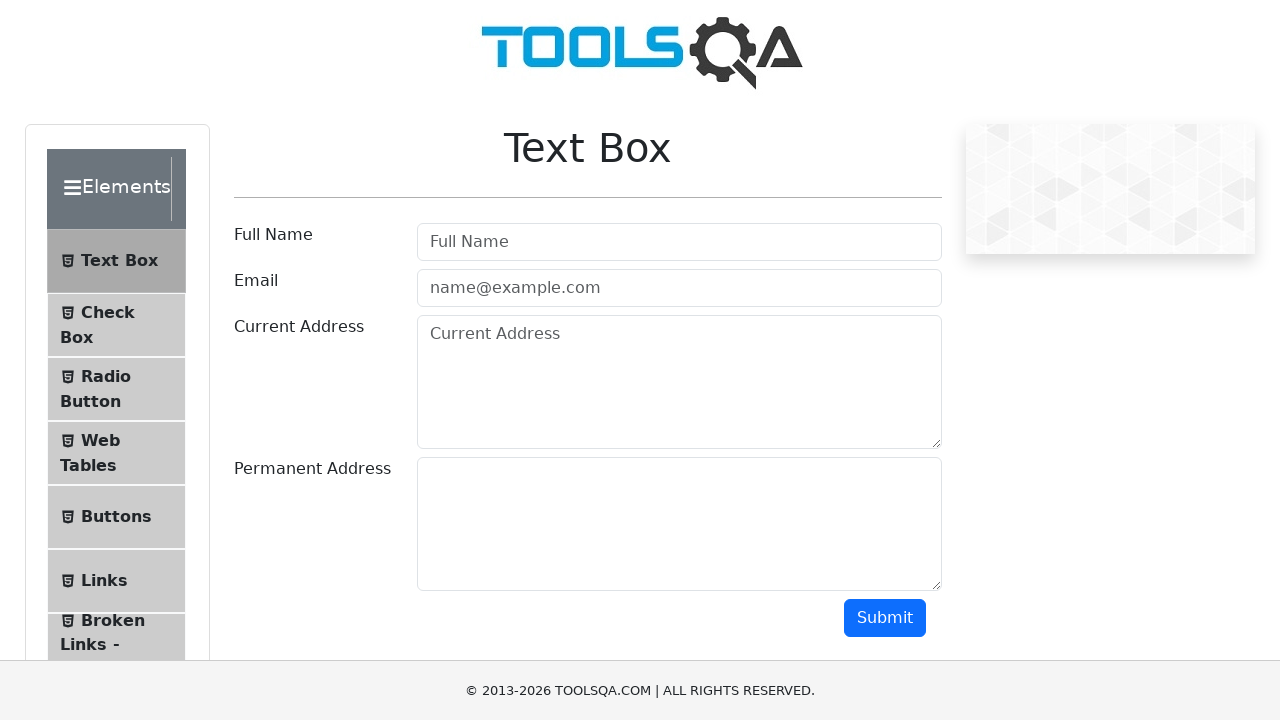

Focused on the Full Name input field on internal:attr=[placeholder="Full Name"i]
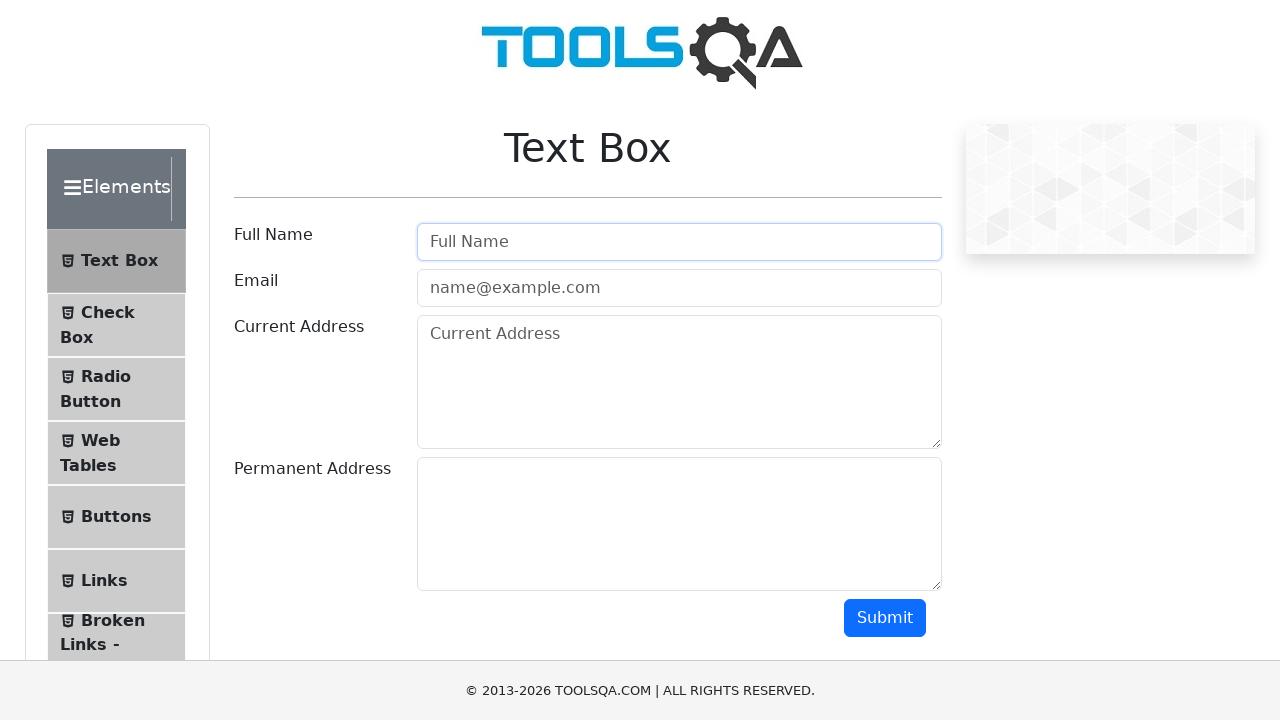

Clicked on the Full Name input field at (679, 242) on internal:attr=[placeholder="Full Name"i]
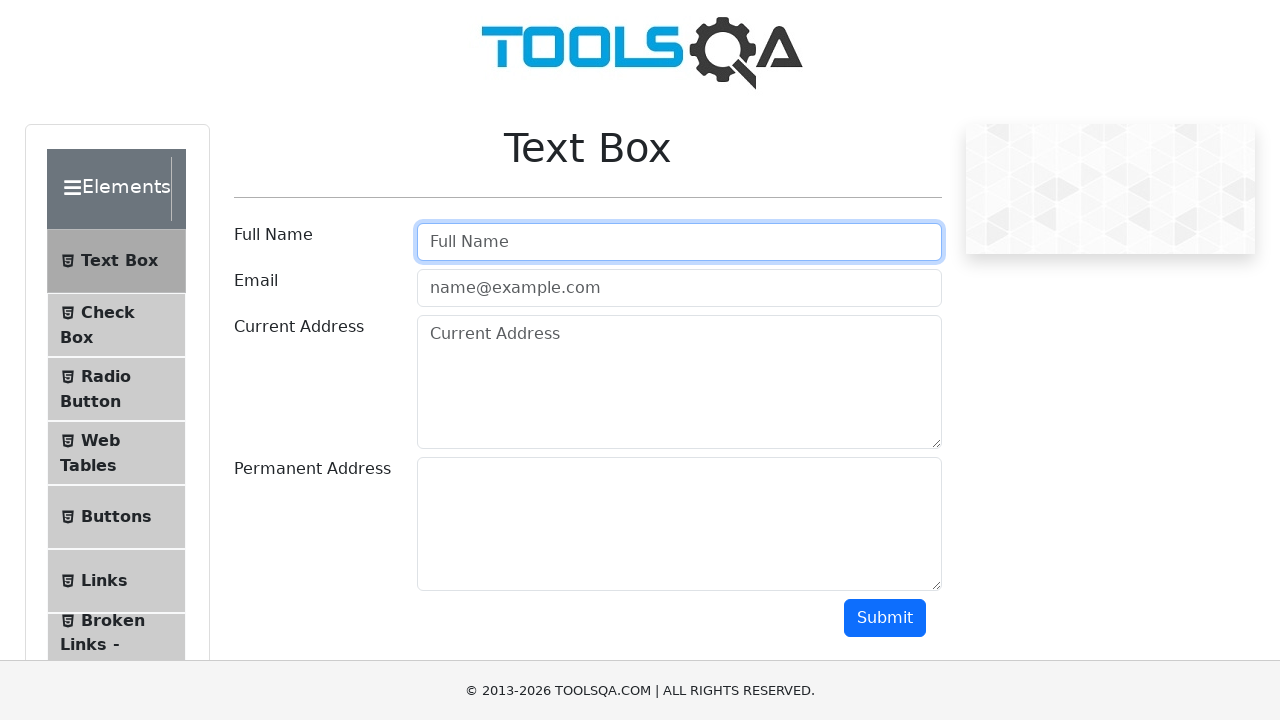

Filled Full Name field with 'Ruzhica Dragomirovska' on internal:attr=[placeholder="Full Name"i]
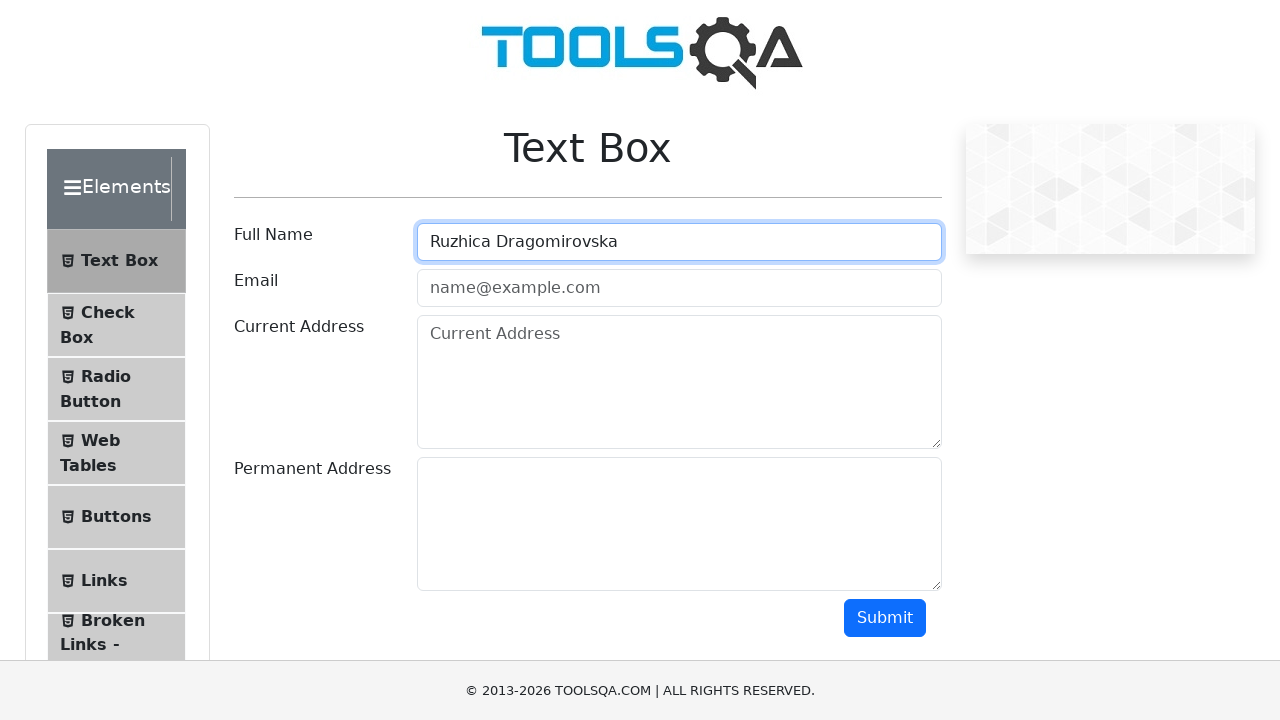

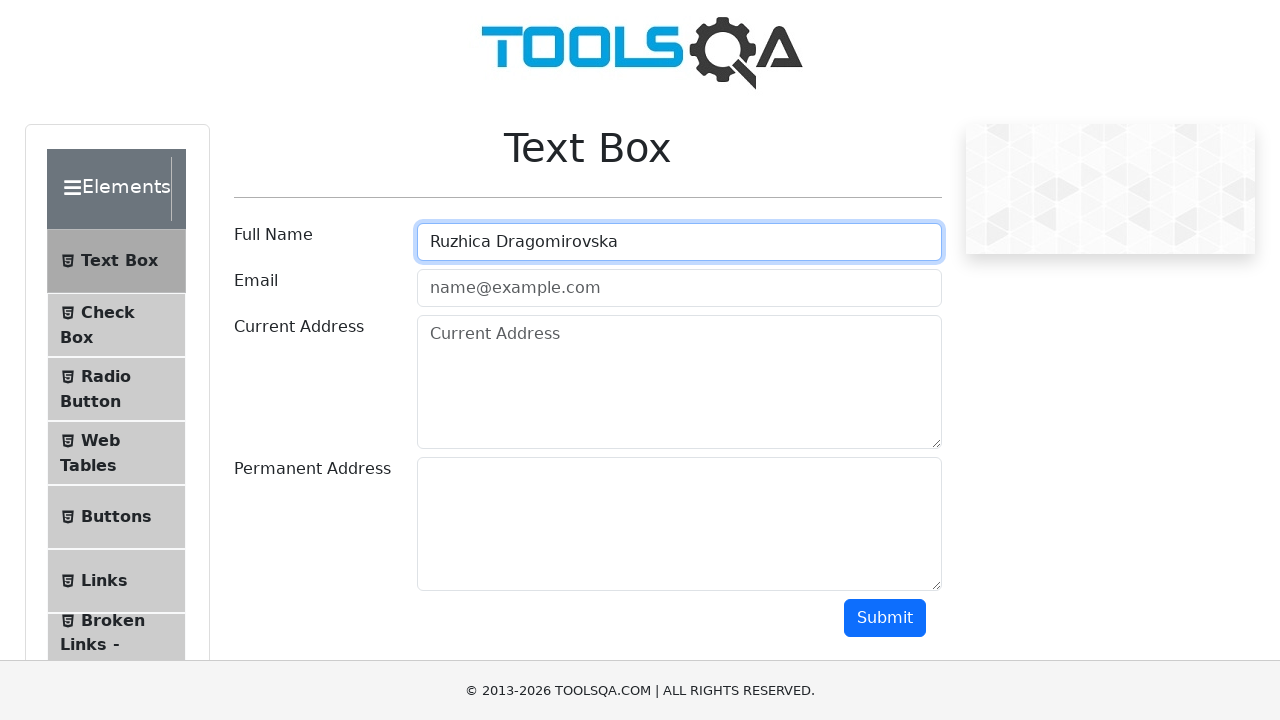